Tests browser window resizing functionality by maximizing the window and then setting it to a specific dimension (400x500 pixels)

Starting URL: http://demo.automationtesting.in

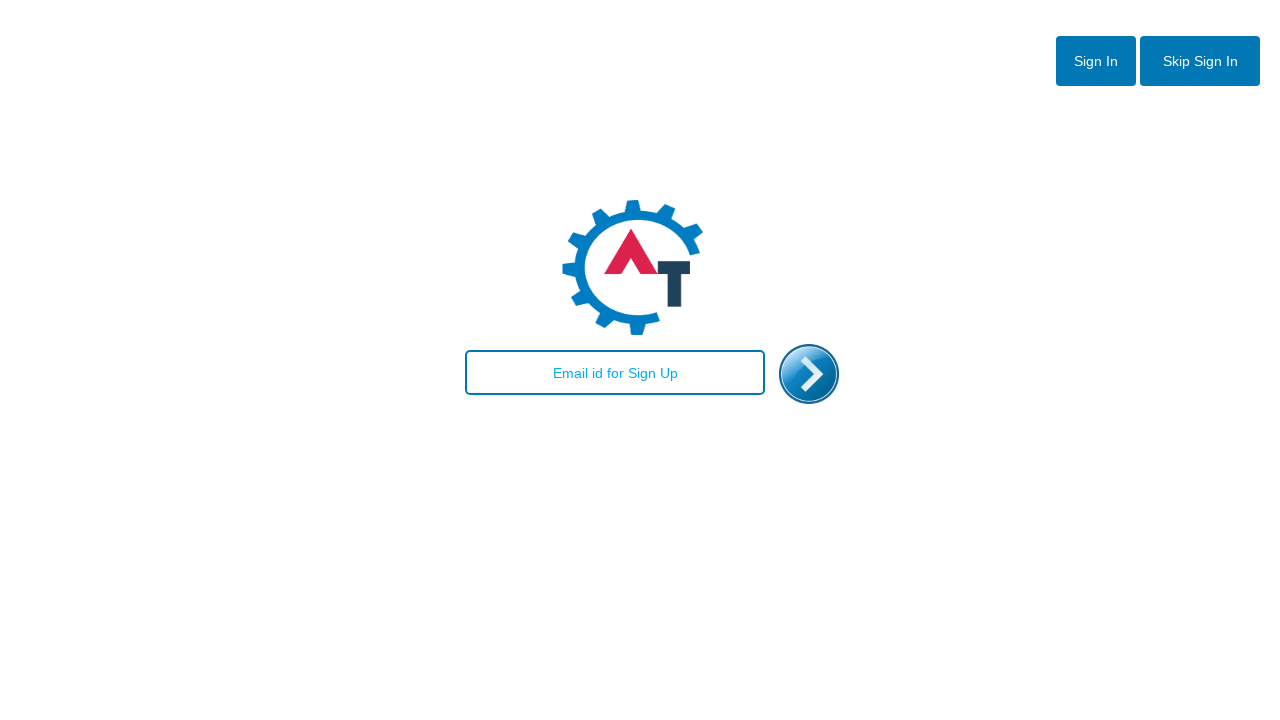

Maximized browser window to 1920x1080
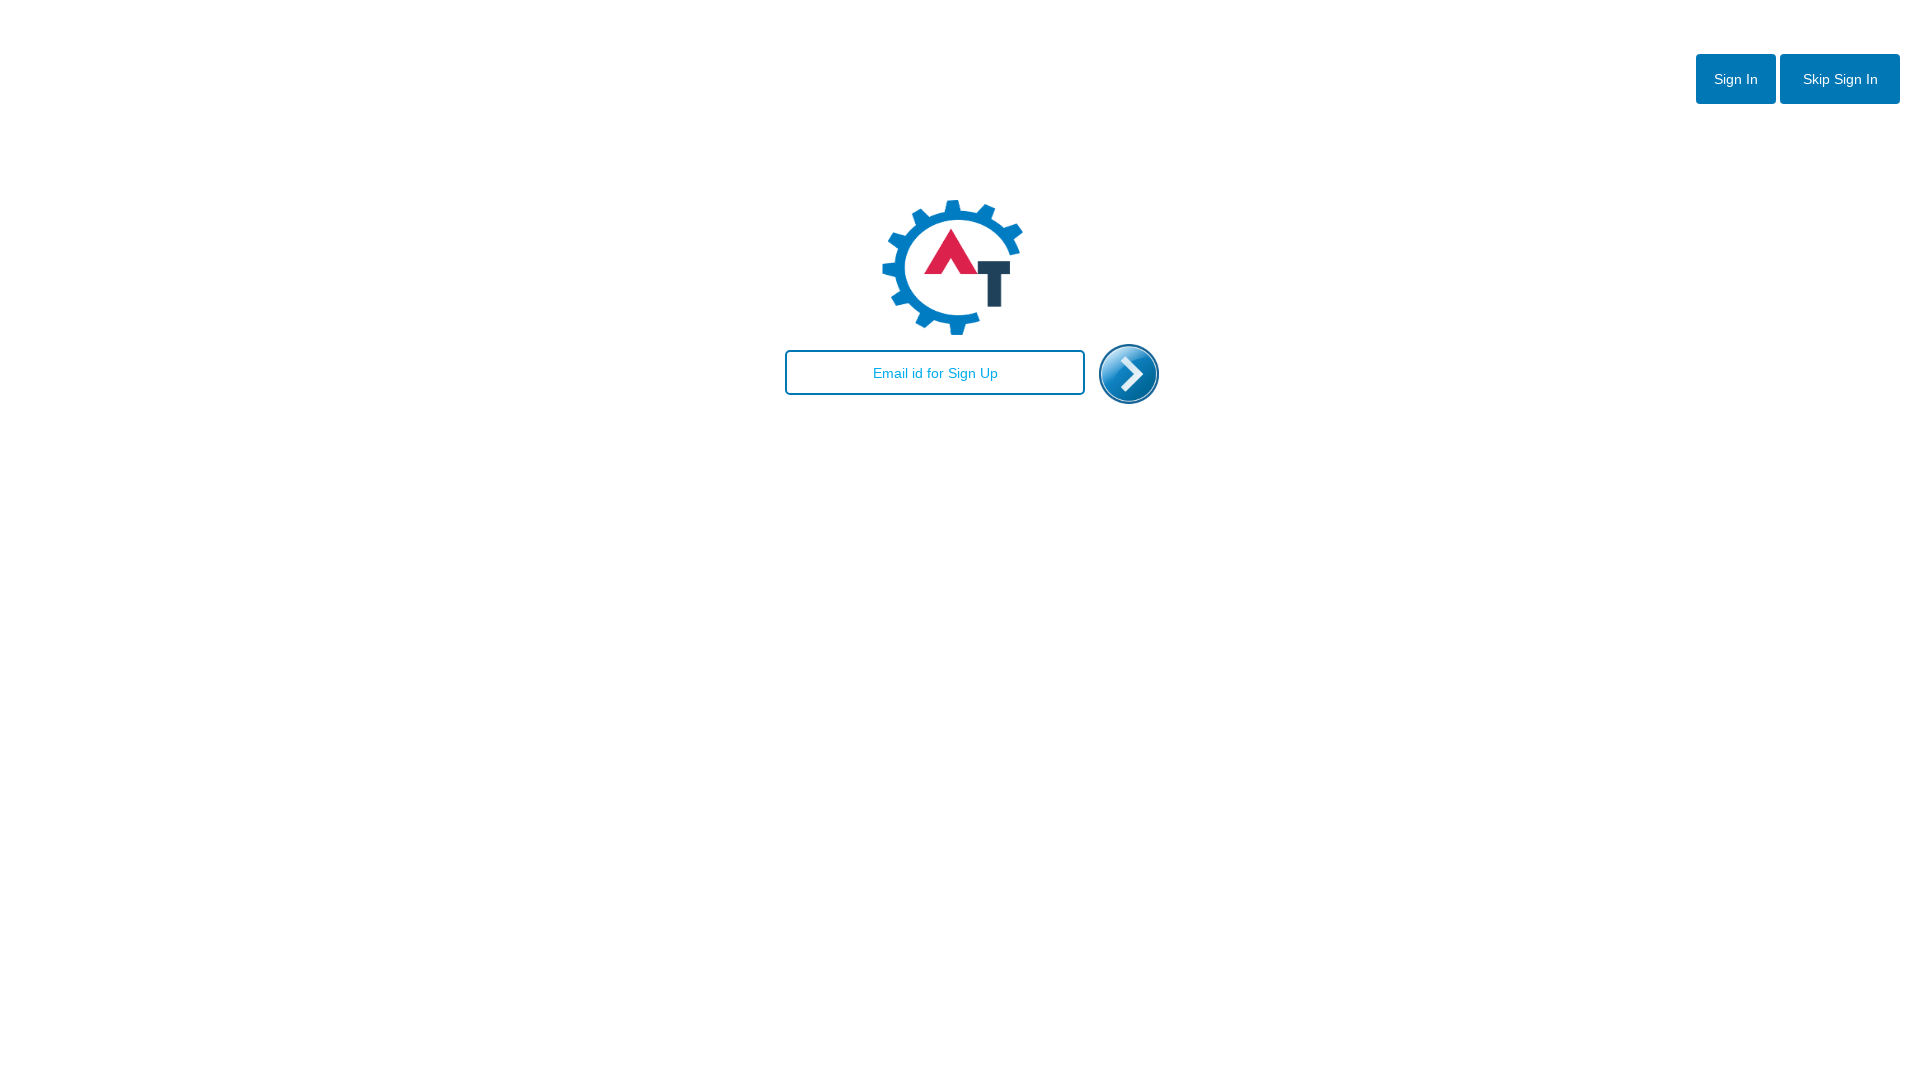

Waited 1 second to observe maximized state
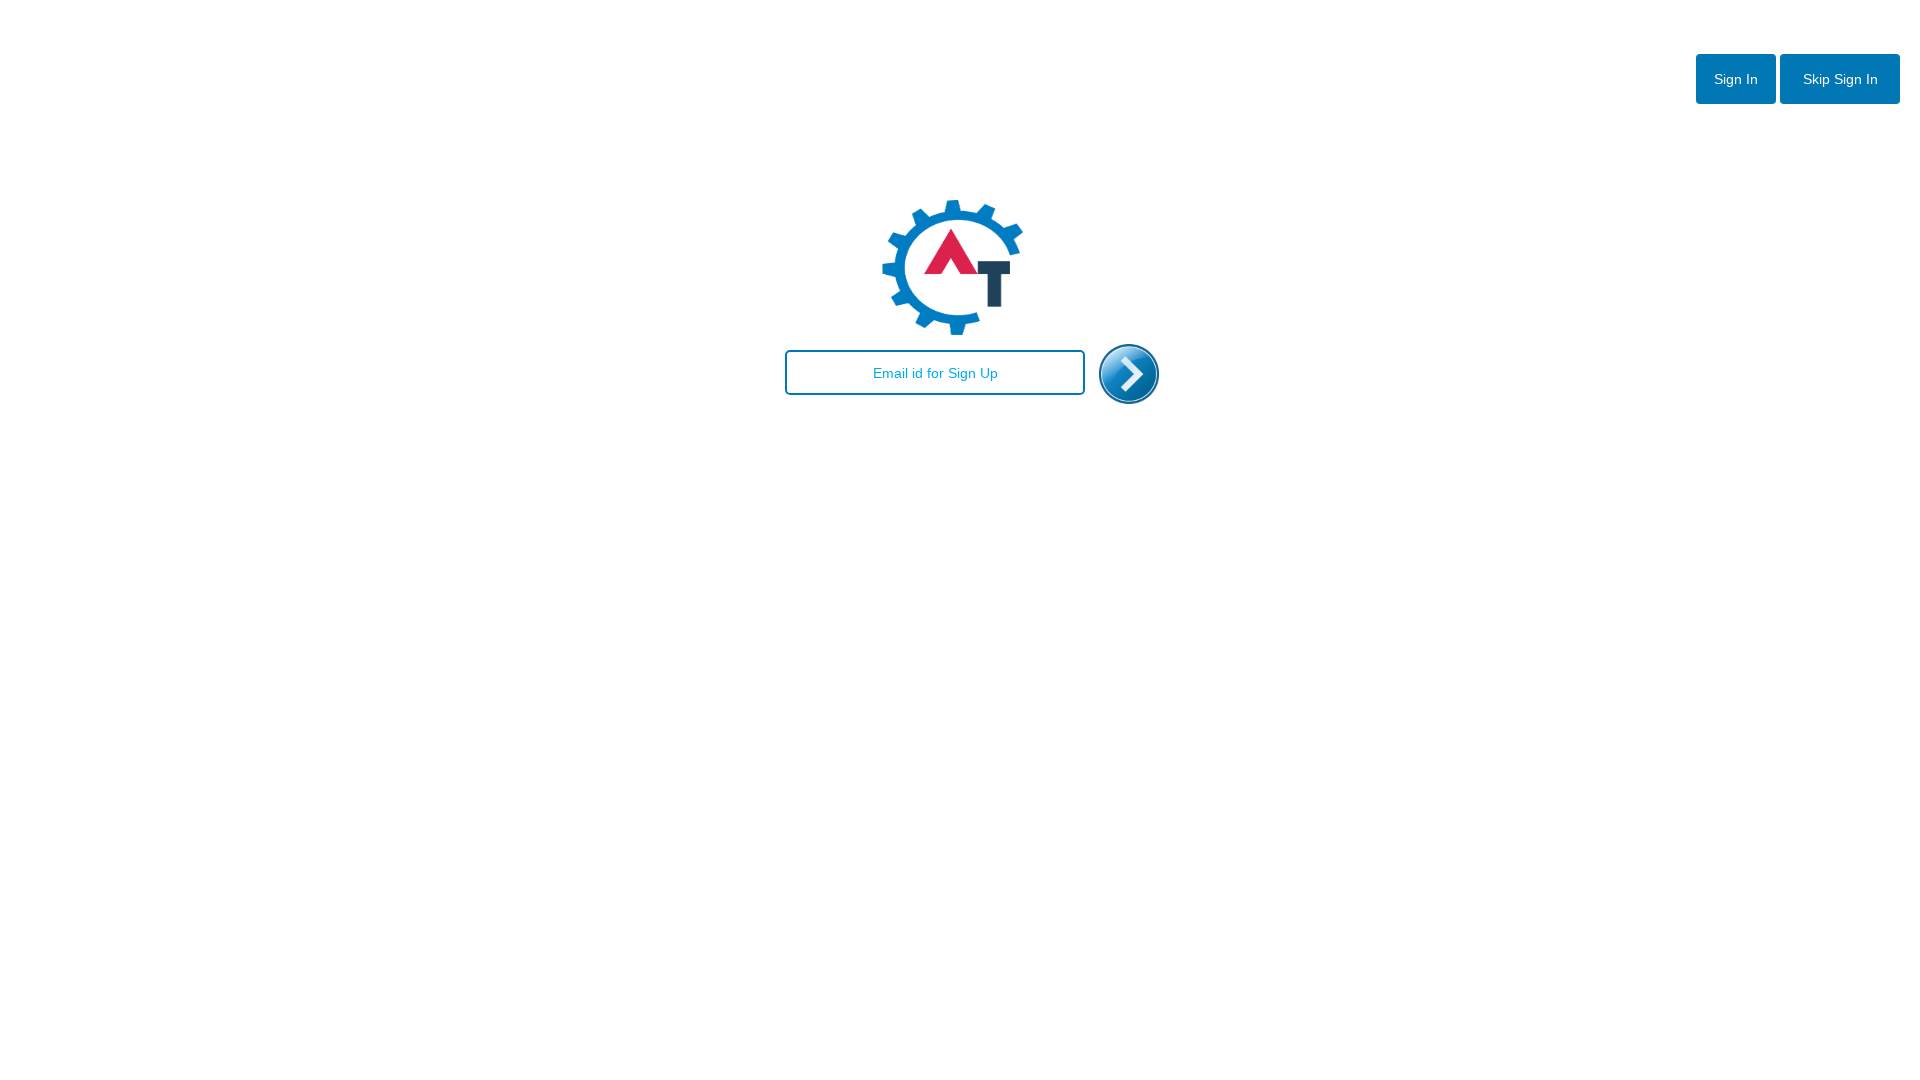

Resized browser window to 400x500 pixels
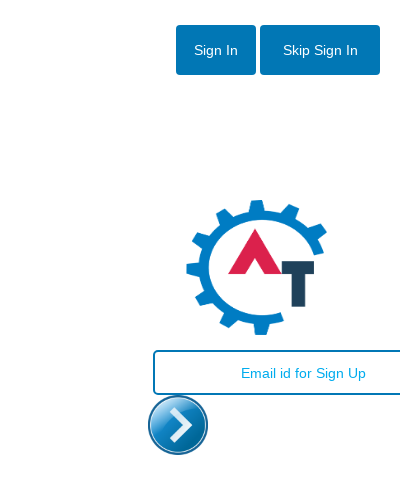

Waited 1 second to observe resized window
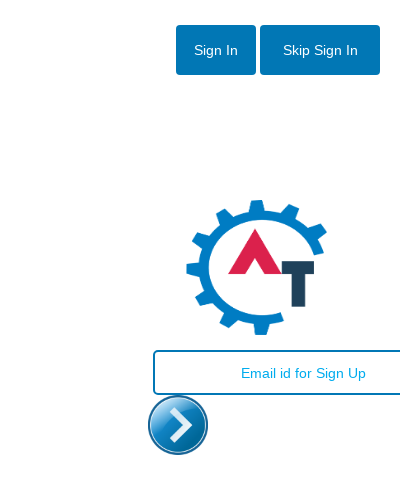

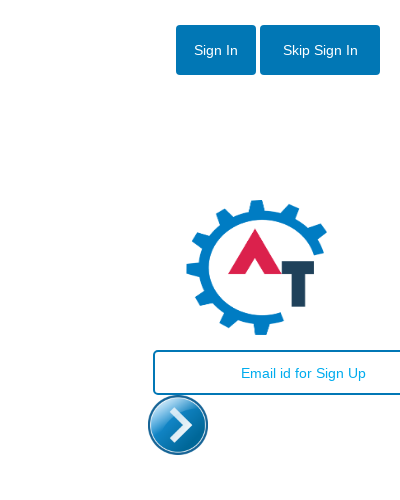